Opens a popup window from a blog page, switches between parent and child windows, and manages window states

Starting URL: http://omayo.blogspot.com/

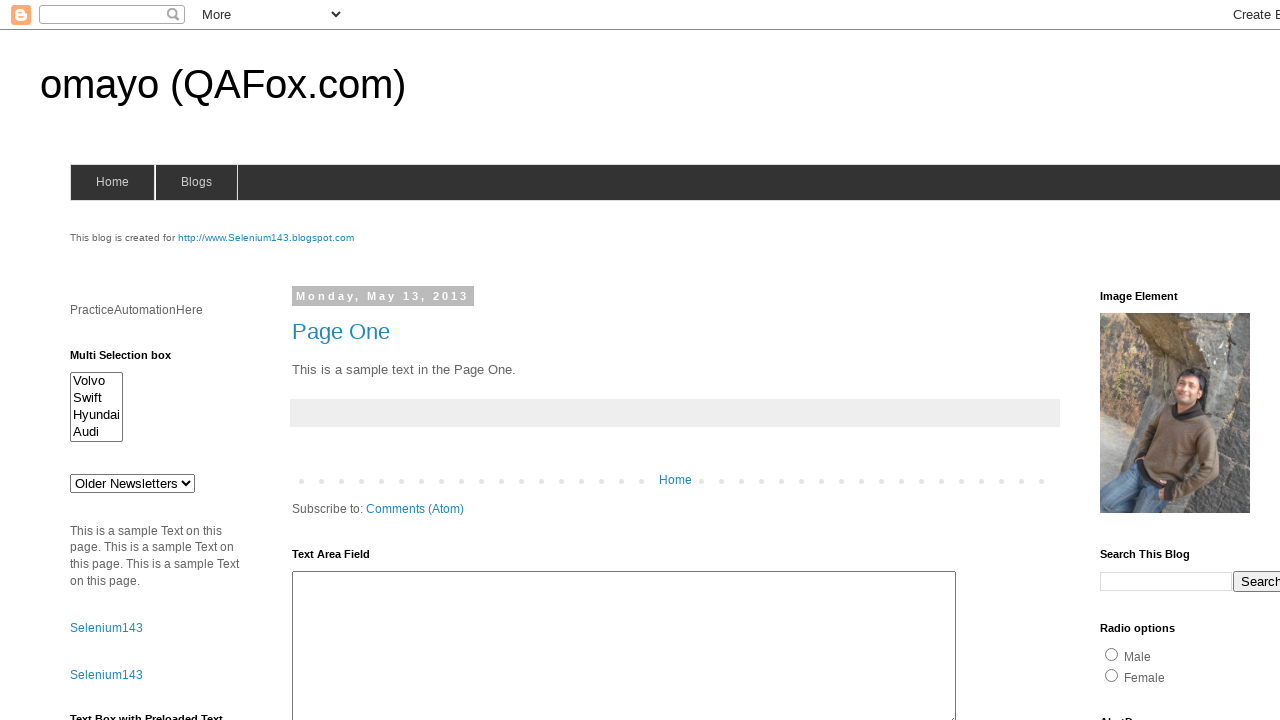

Scrolled to 'Open a popup window' link
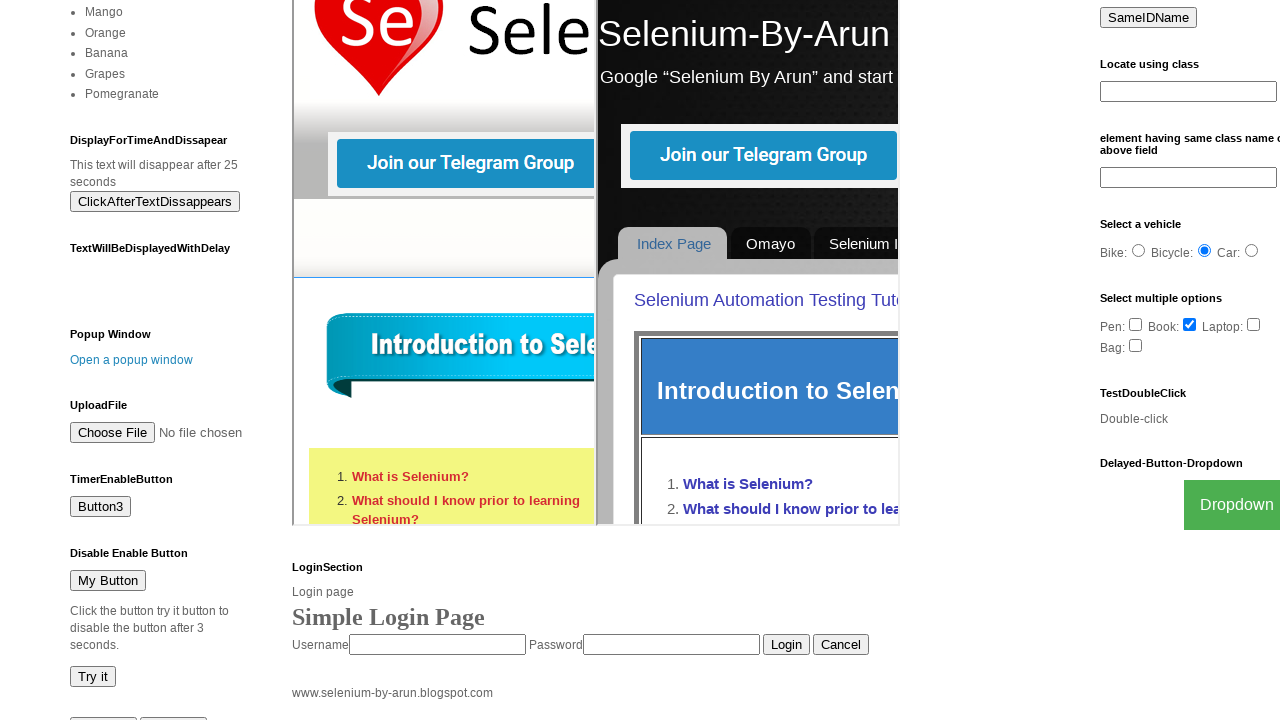

Clicked 'Open a popup window' link to open child window at (132, 360) on text='Open a popup window'
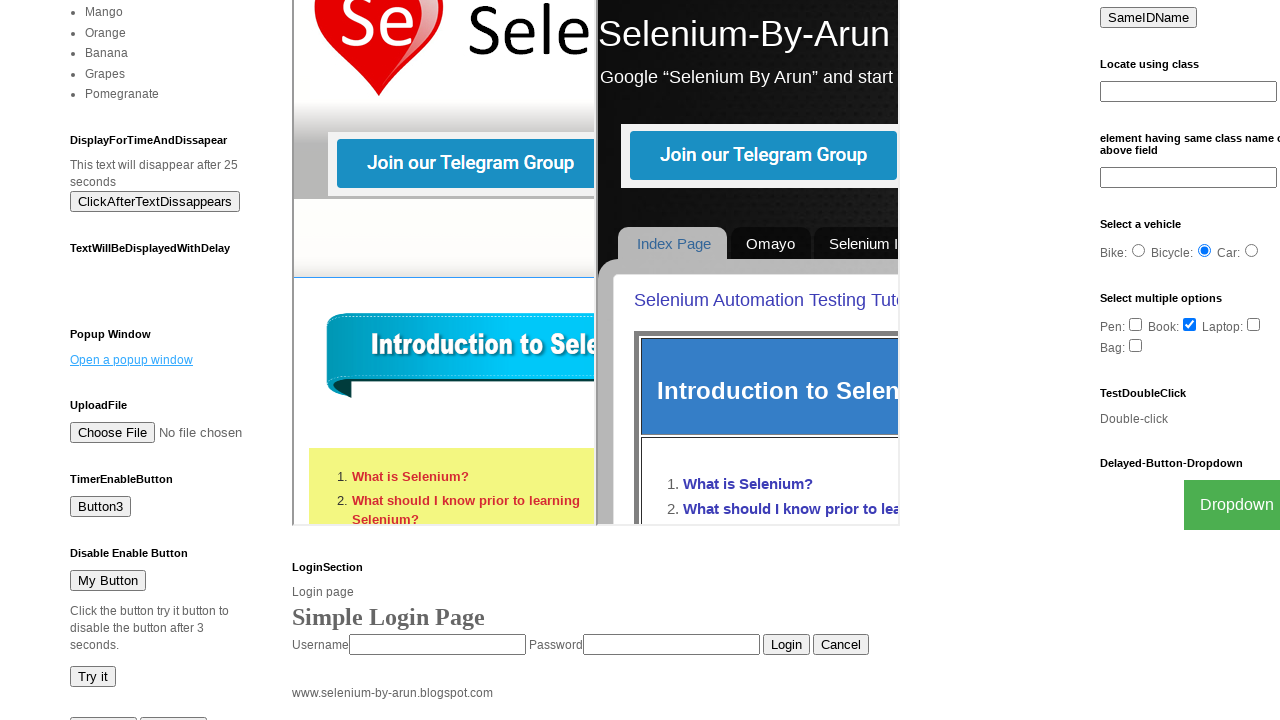

Popup window opened and captured
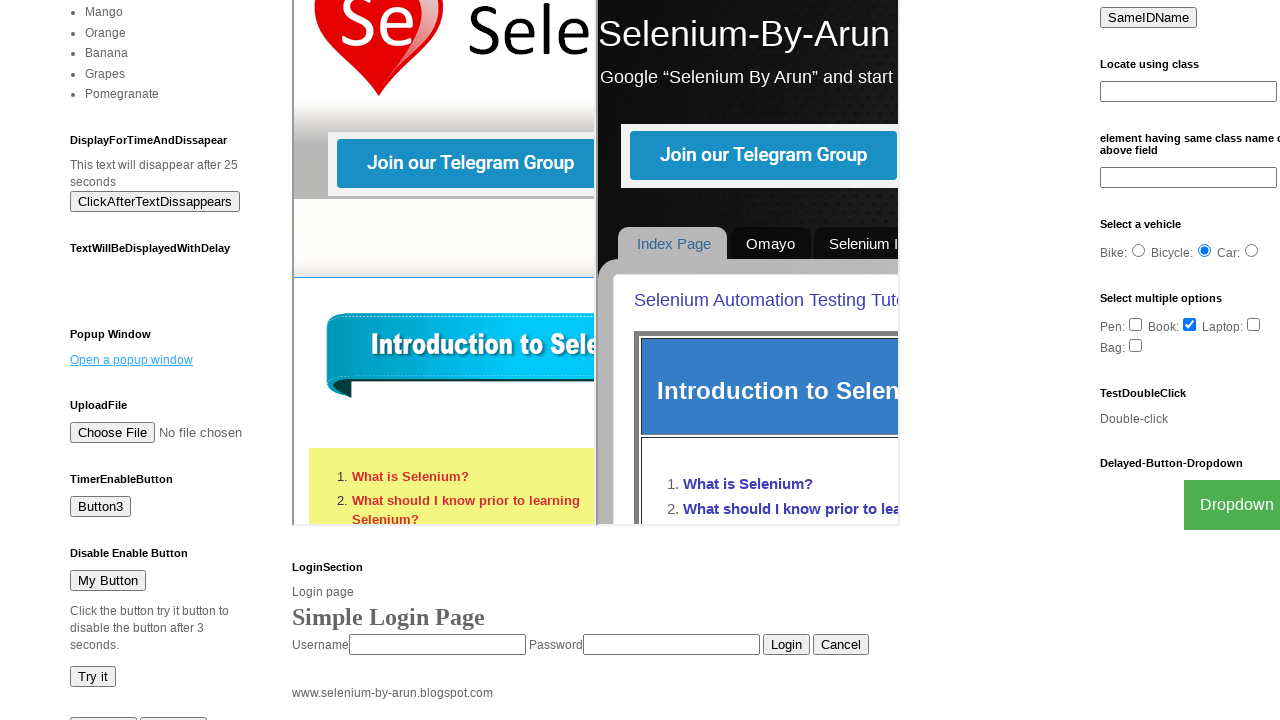

Popup window fully loaded
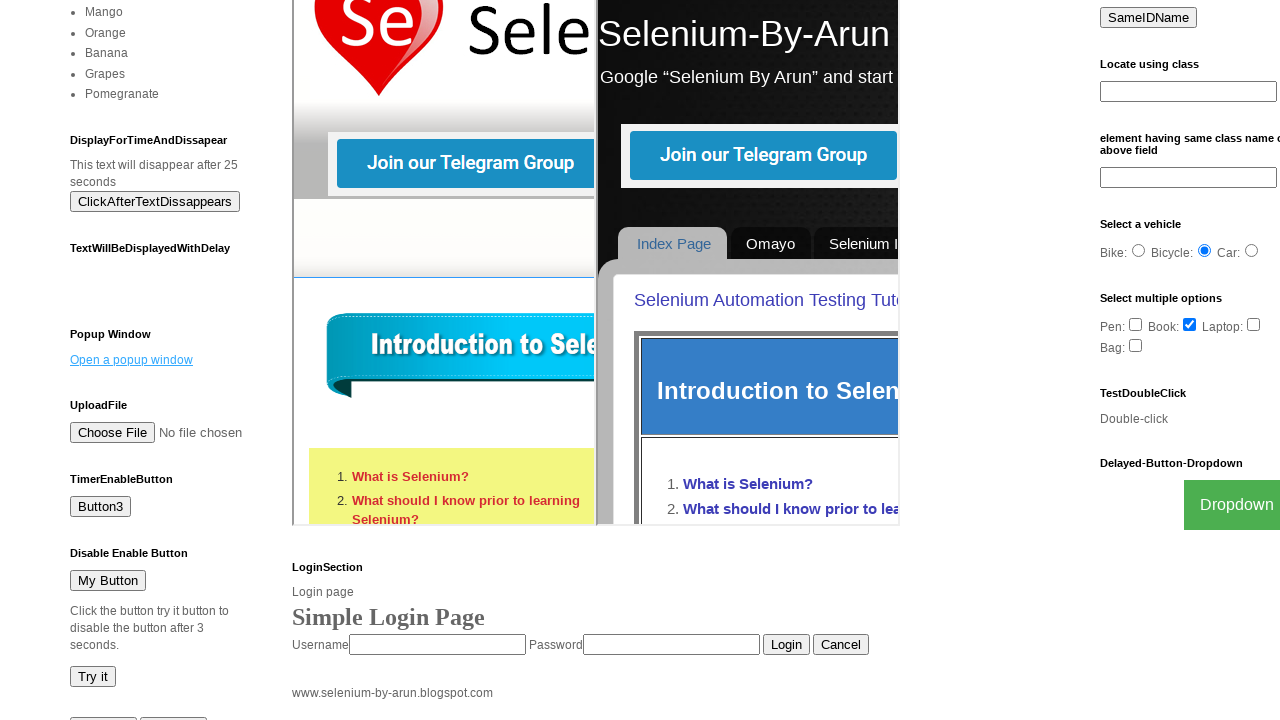

Closed popup window
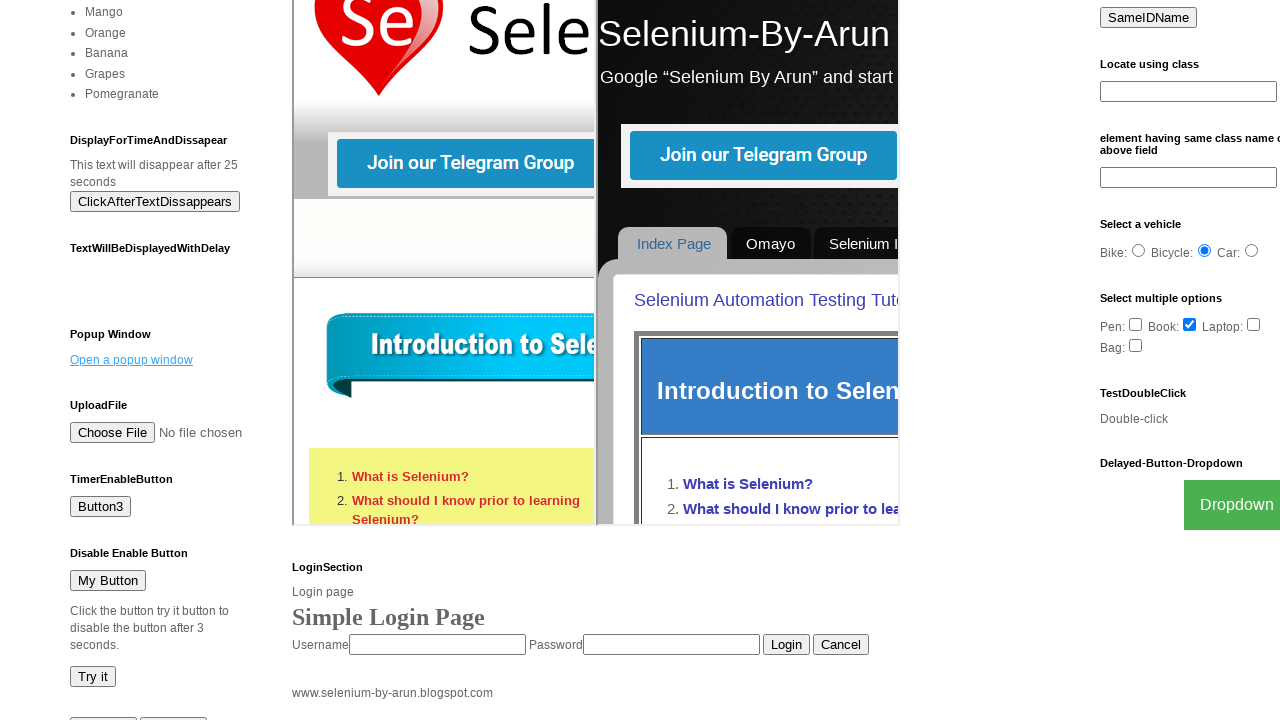

Parent window remains open after popup closed
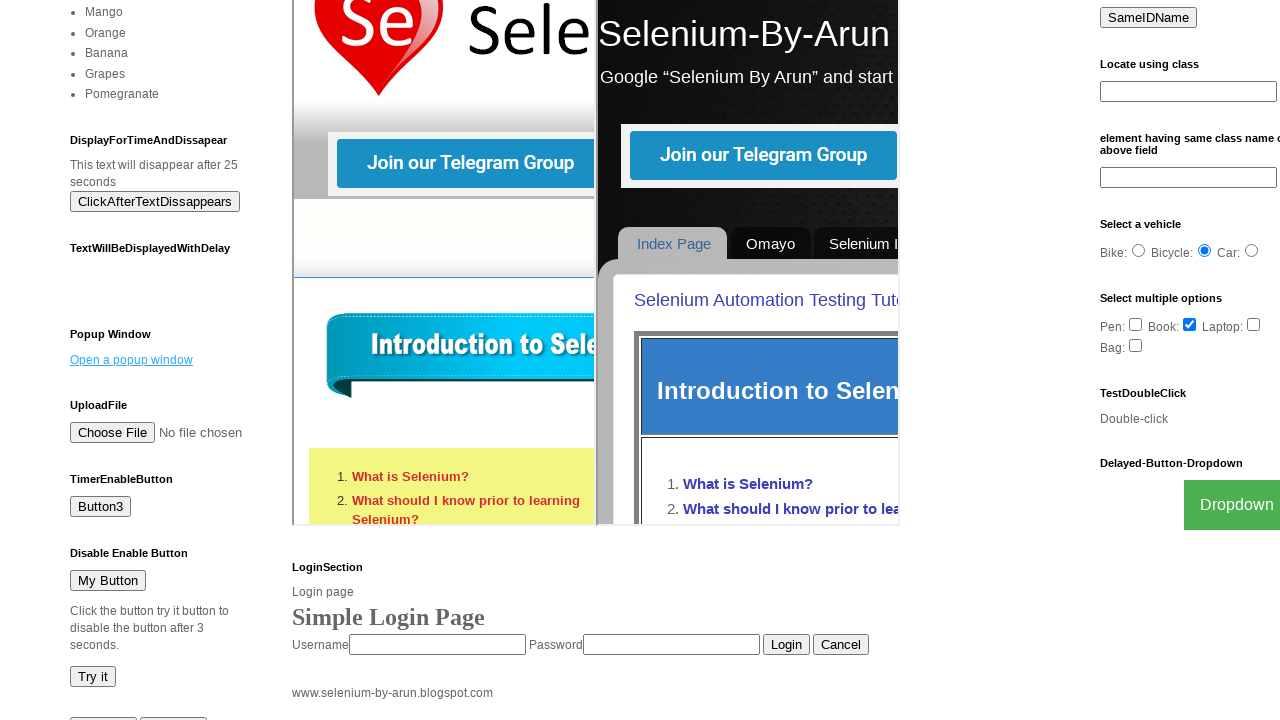

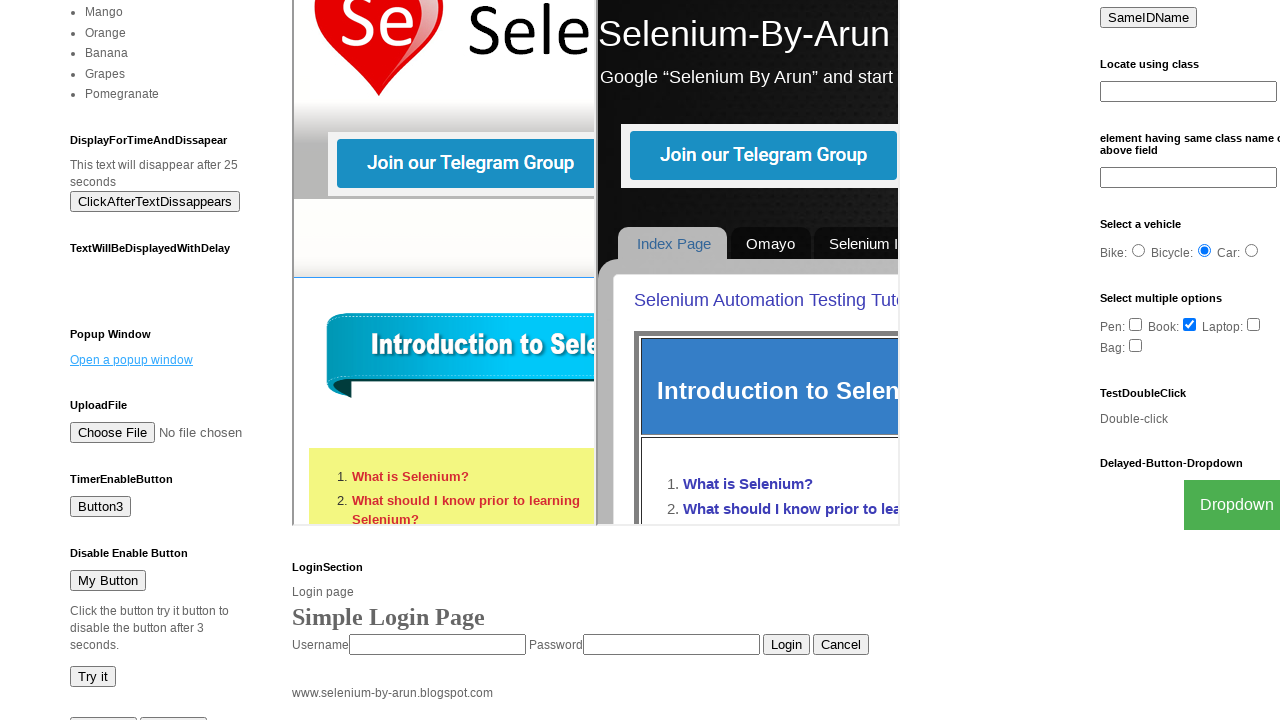